Tests opting out of A/B tests by setting the opt-out cookie before navigating to the A/B test page, then verifying the opt-out is active.

Starting URL: http://the-internet.herokuapp.com

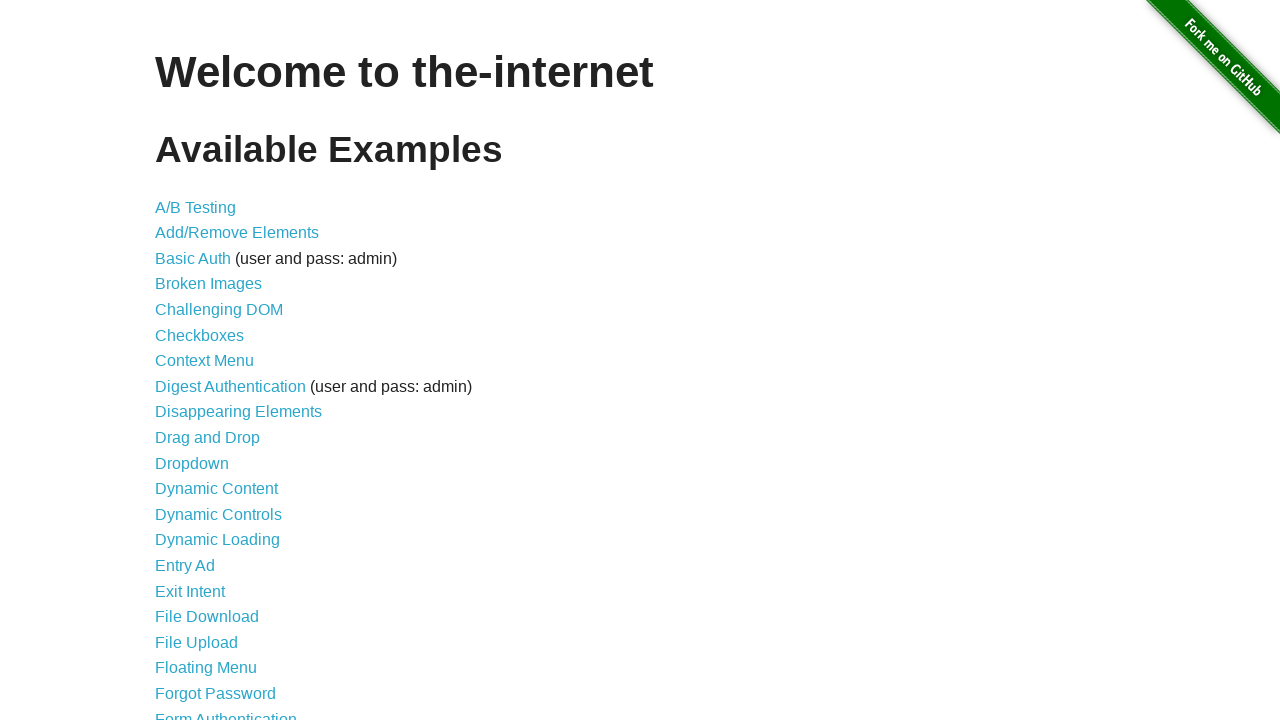

Added optimizelyOptOut cookie with value 'true' to context
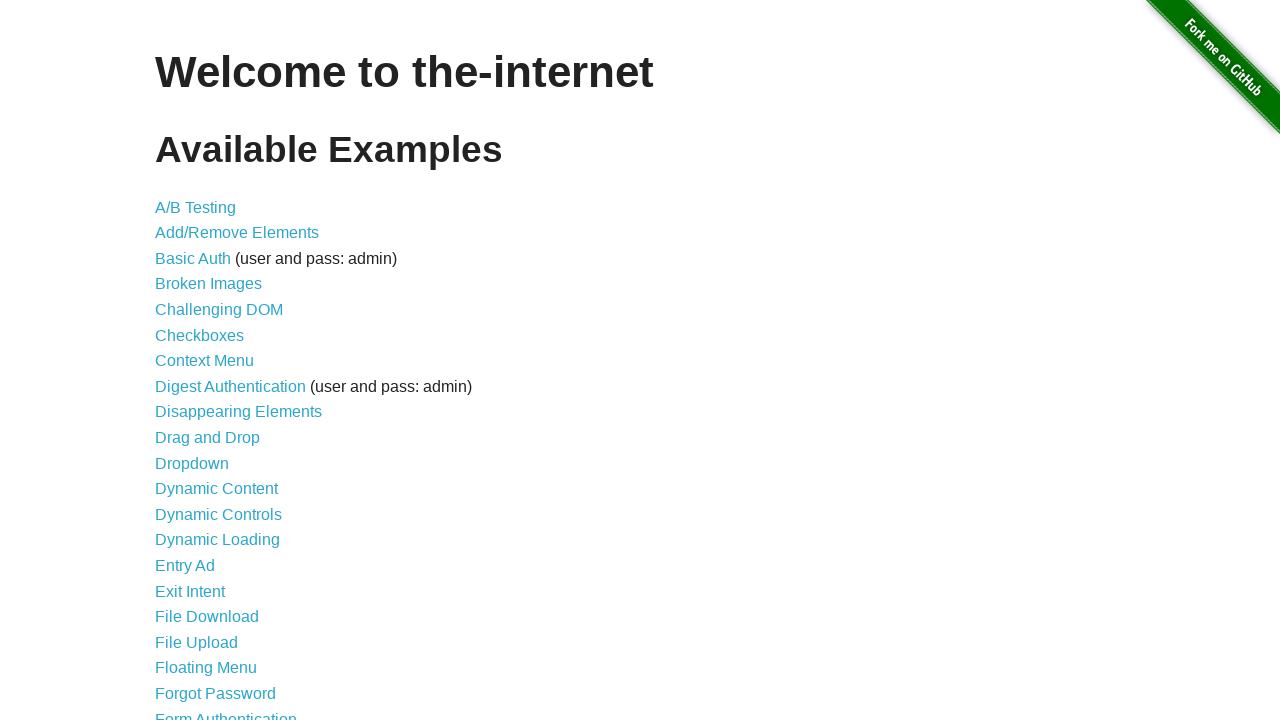

Navigated to A/B test page at http://the-internet.herokuapp.com/abtest
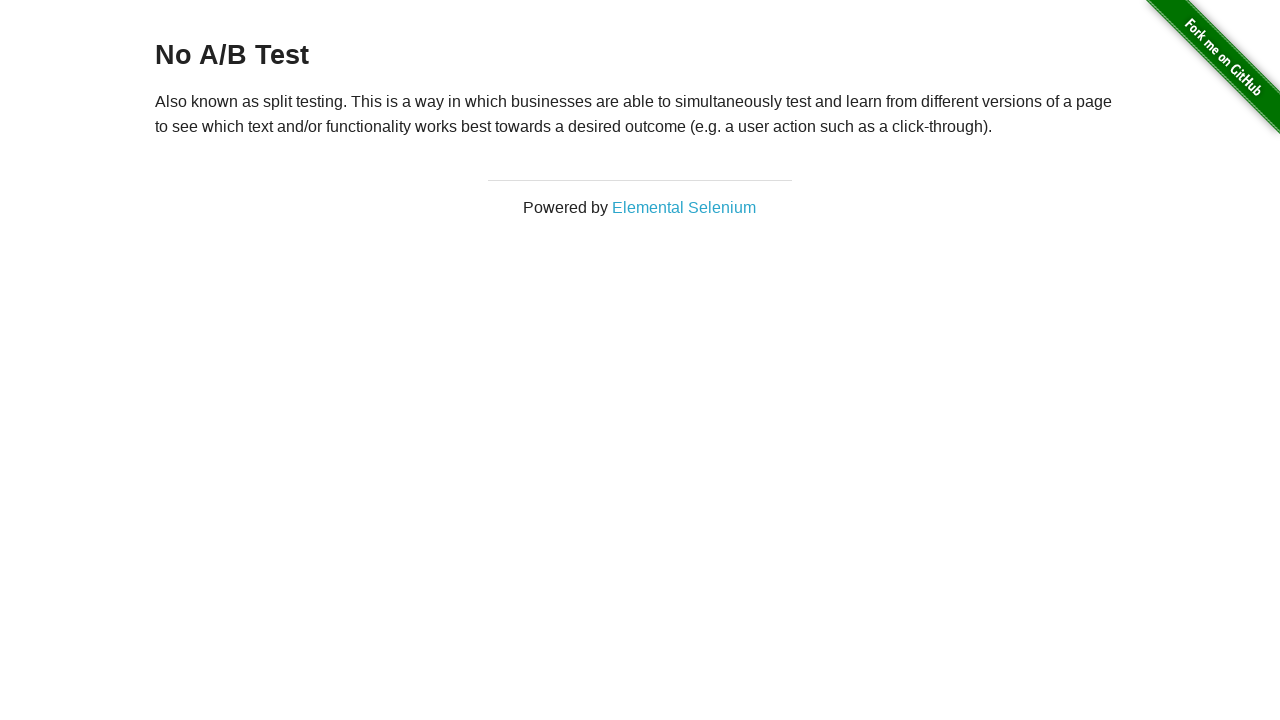

Page heading loaded, verifying A/B test page is displayed
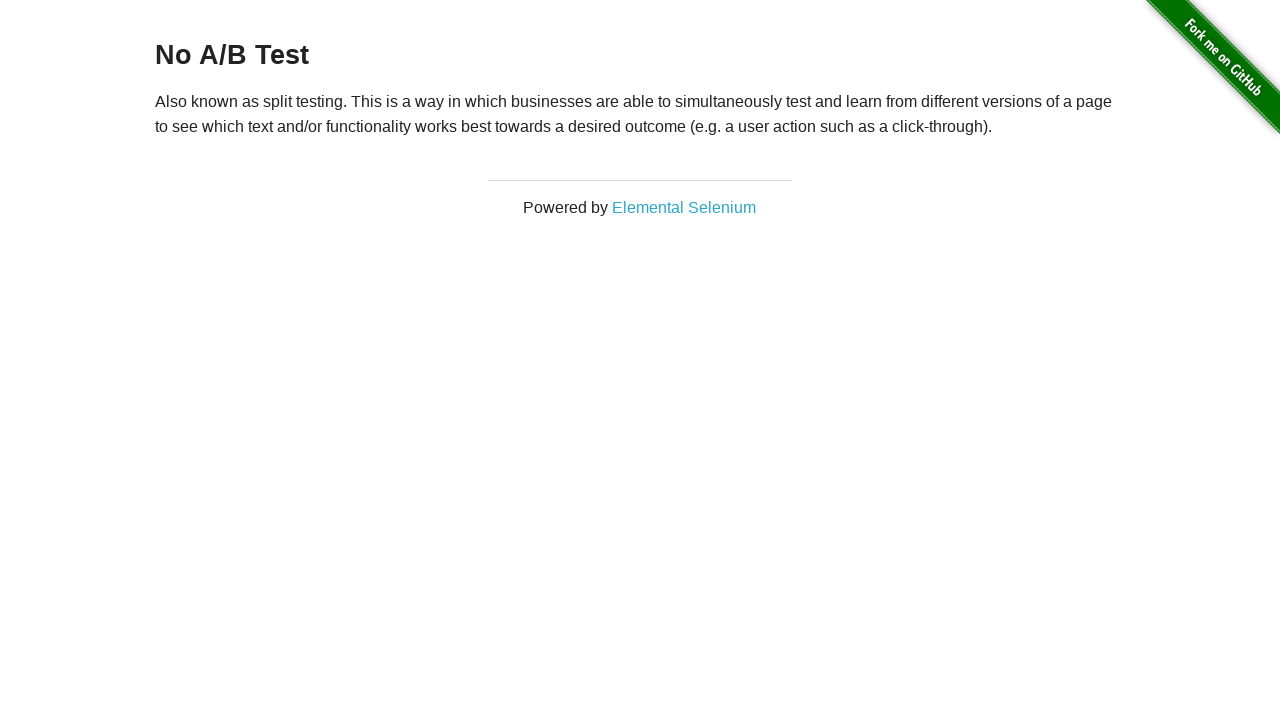

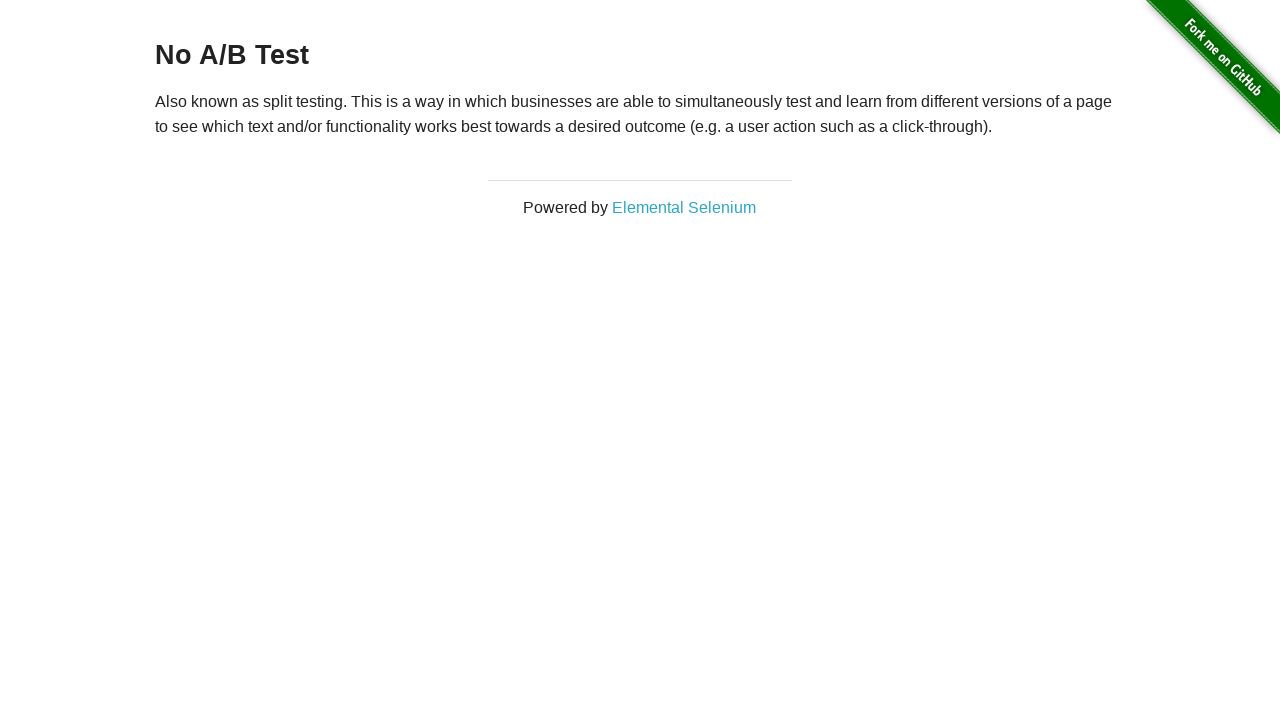